Tests multi-select dropdown functionality by selecting multiple car options using different selection methods in W3Schools' tryit editor

Starting URL: https://www.w3schools.com/tags/tryit.asp?filename=tryhtml_select_multiple

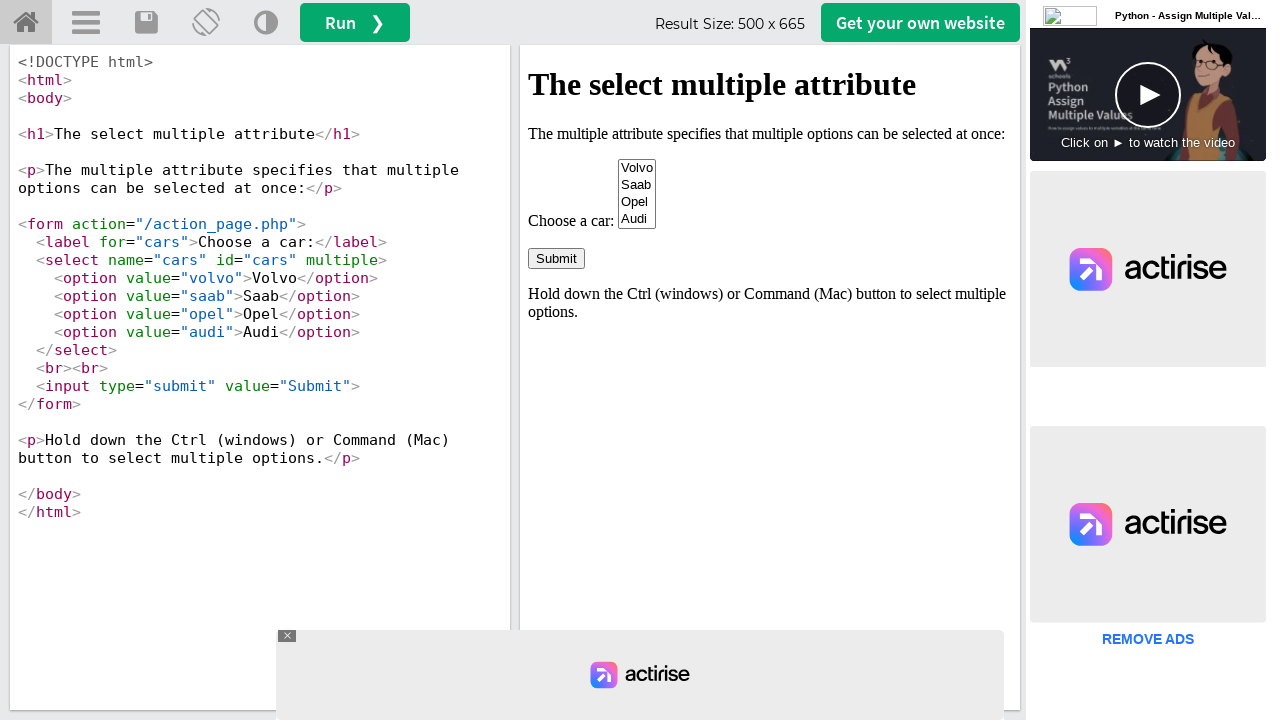

Located iframe containing the dropdown element
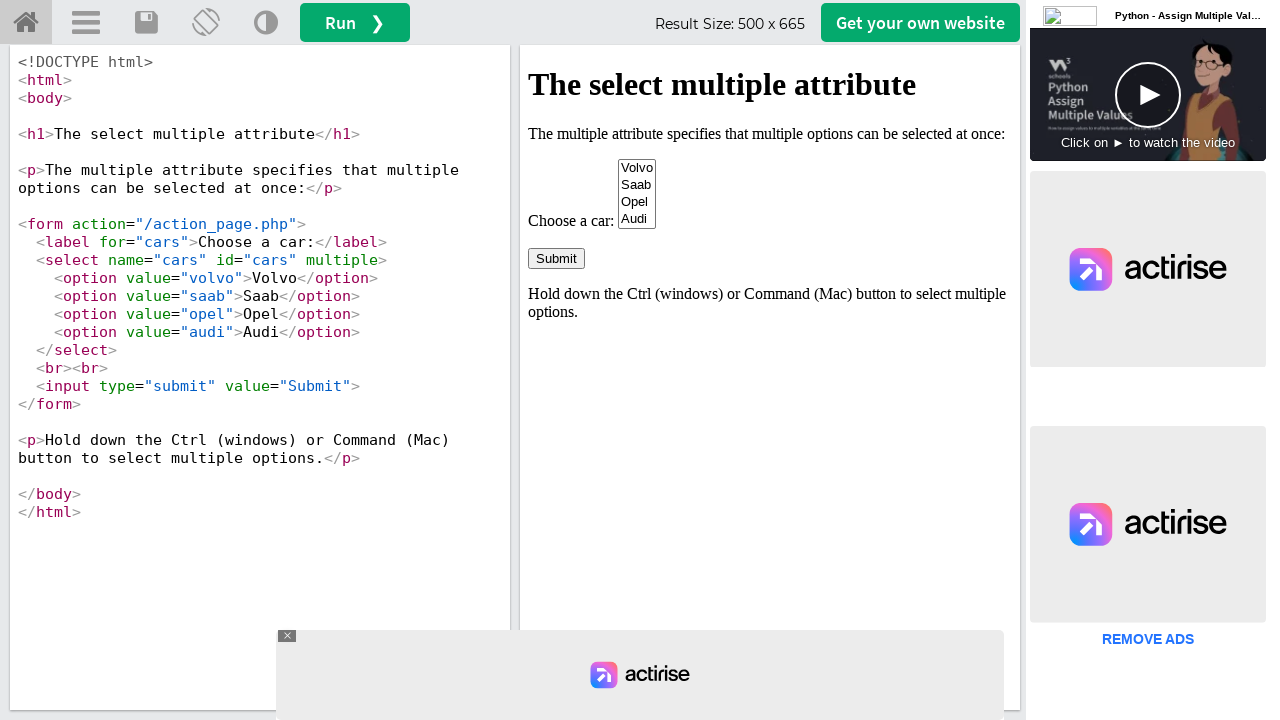

Located the multi-select dropdown element with id 'cars'
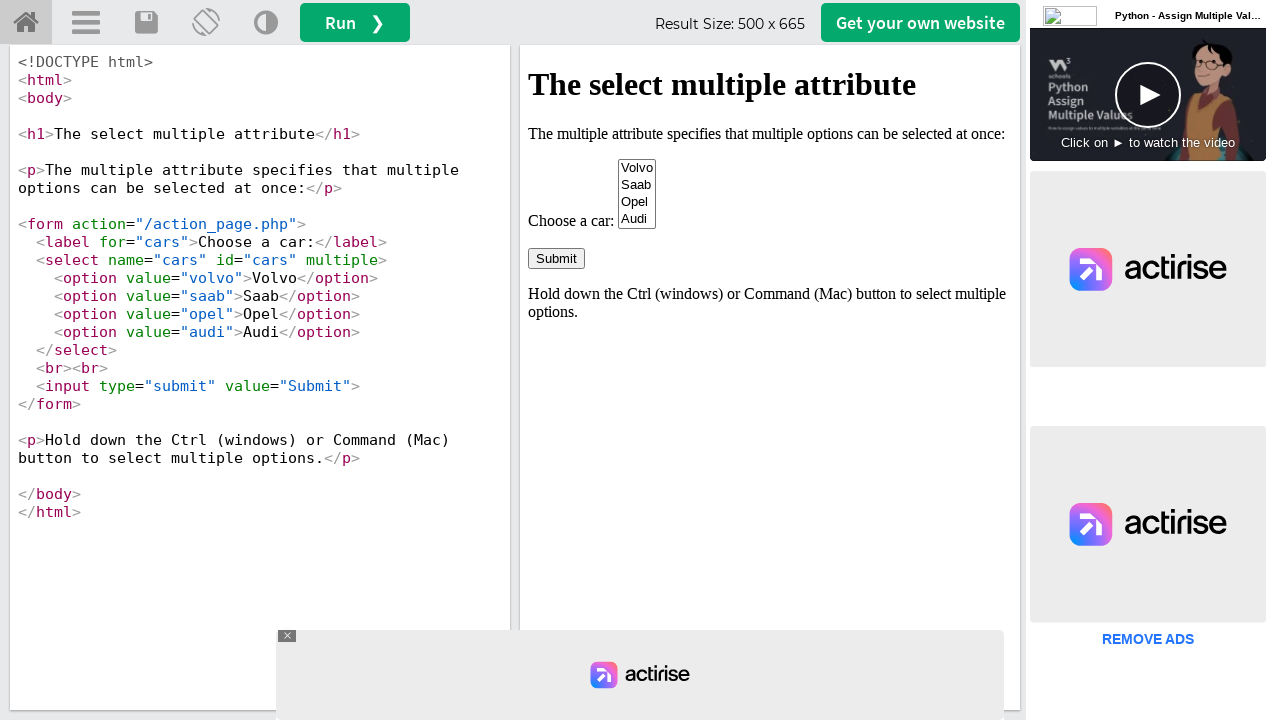

Selected first option (Volvo) by index on iframe#iframeResult >> internal:control=enter-frame >> #cars
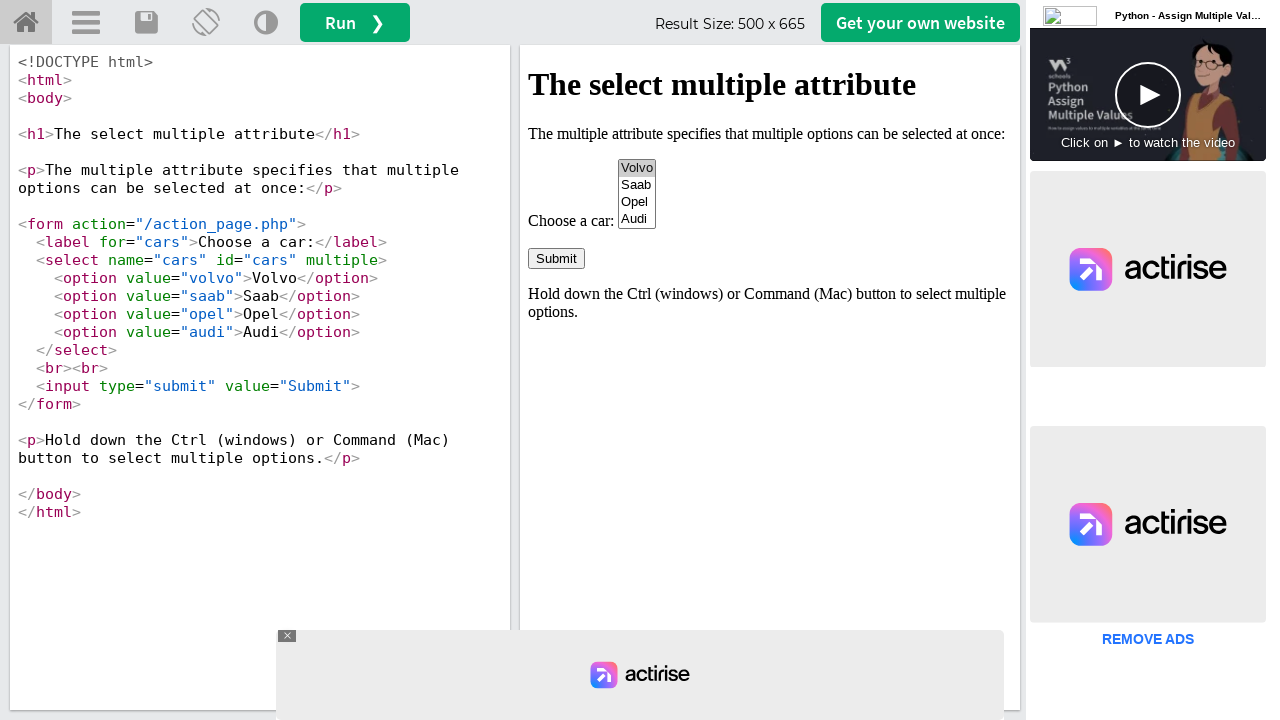

Selected Opel option by visible text label on iframe#iframeResult >> internal:control=enter-frame >> #cars
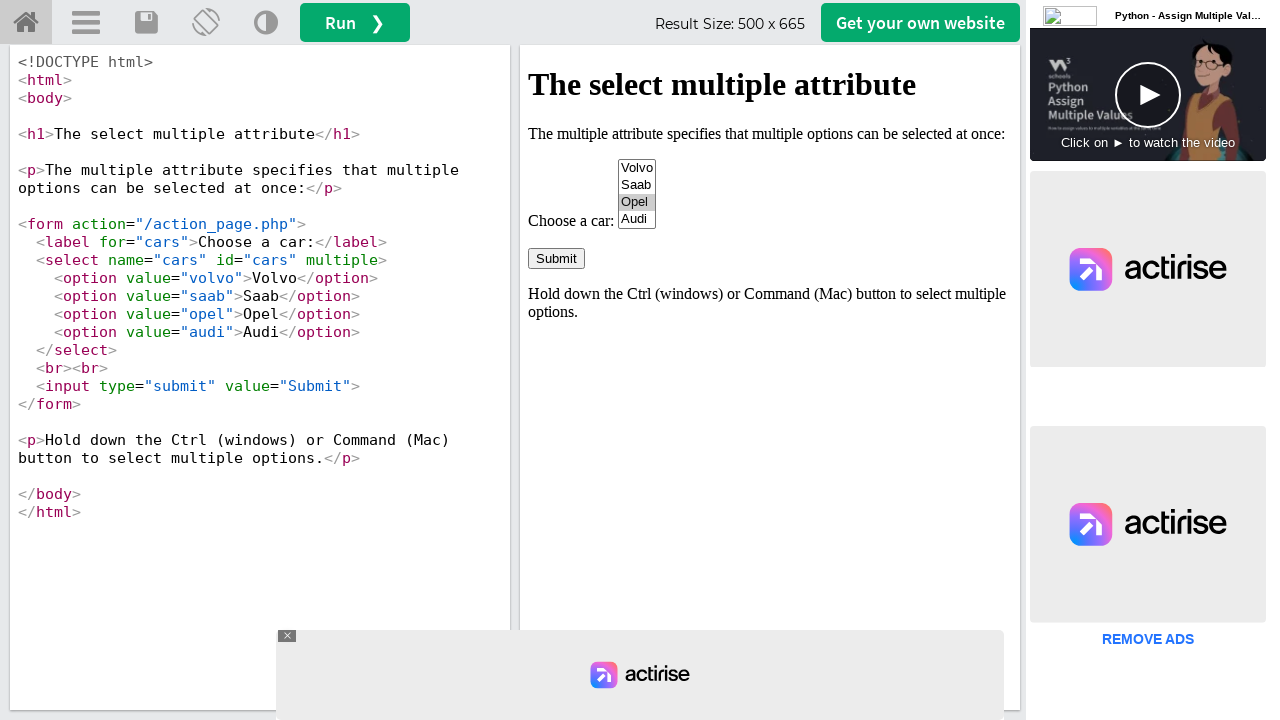

Selected Audi option by value attribute on iframe#iframeResult >> internal:control=enter-frame >> #cars
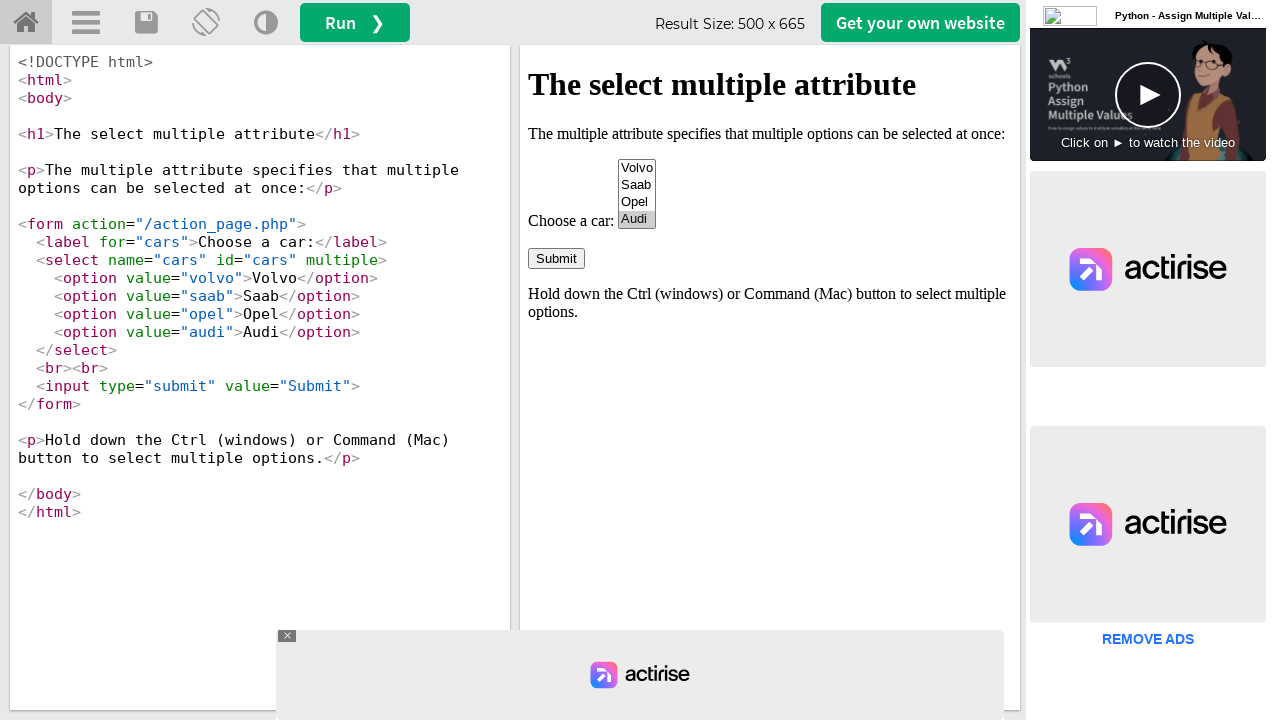

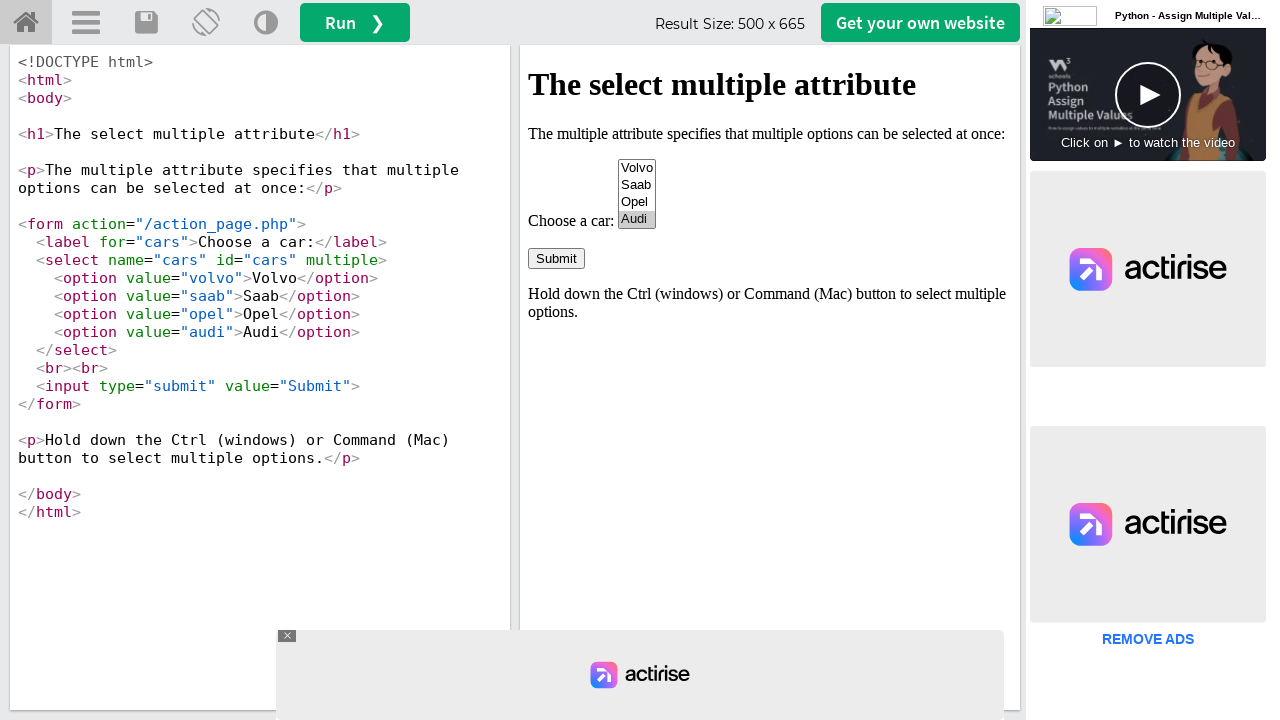